Tests dynamic checkbox controls by toggling visibility of a checkbox, waiting for it to disappear and reappear, then clicking to select it

Starting URL: https://training-support.net/webelements/dynamic-controls

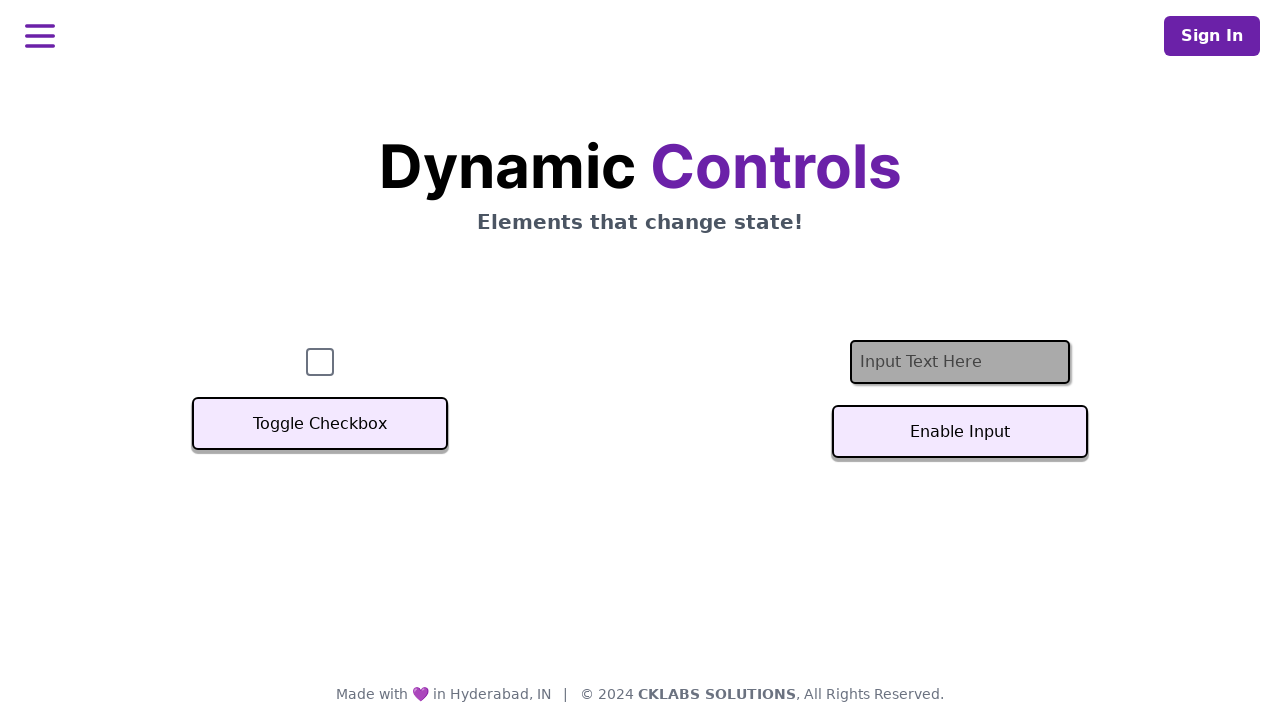

Verified checkbox is initially visible
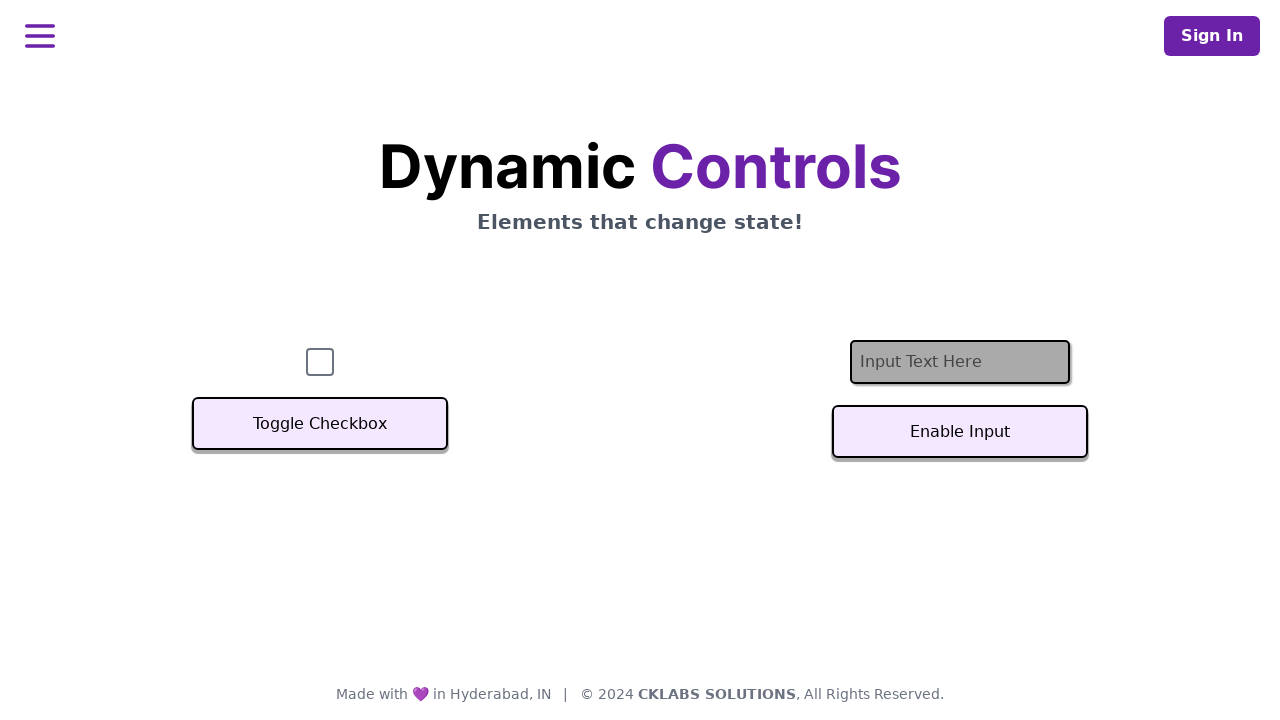

Clicked Toggle Checkbox button to hide the checkbox at (320, 424) on xpath=//button[text()='Toggle Checkbox']
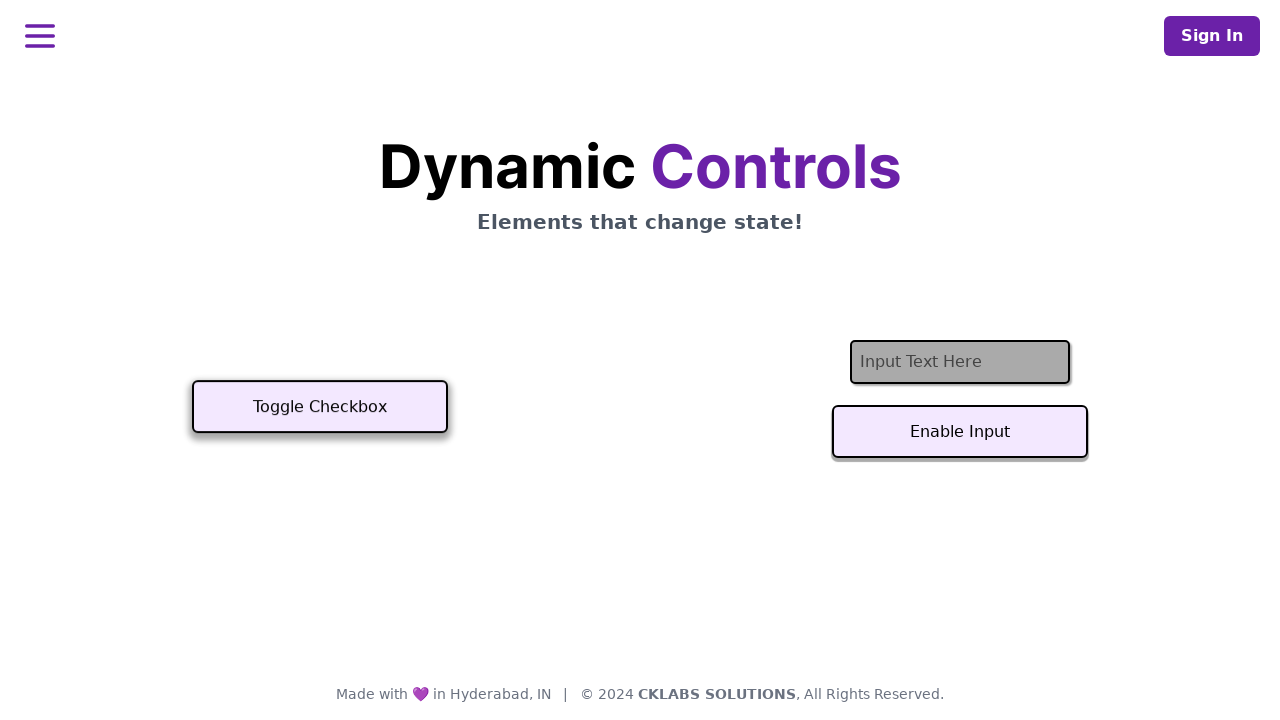

Confirmed checkbox disappeared after toggle
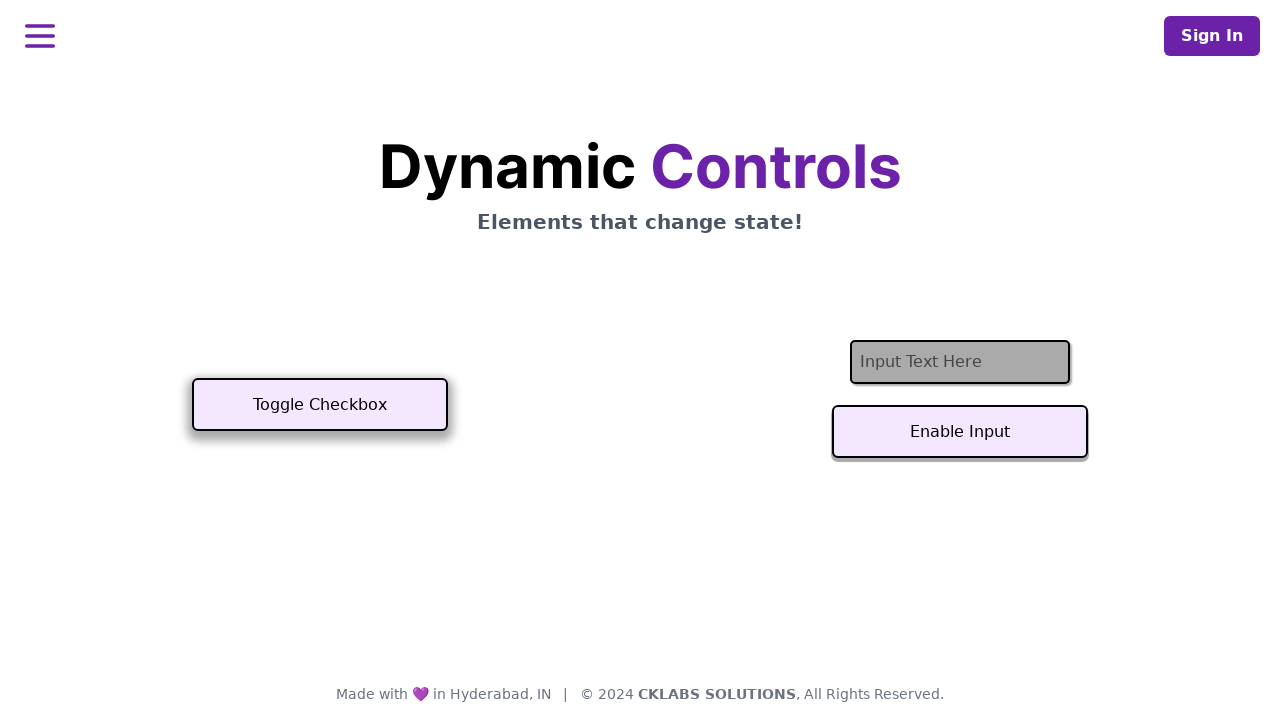

Clicked Toggle Checkbox button to show the checkbox again at (320, 405) on xpath=//button[text()='Toggle Checkbox']
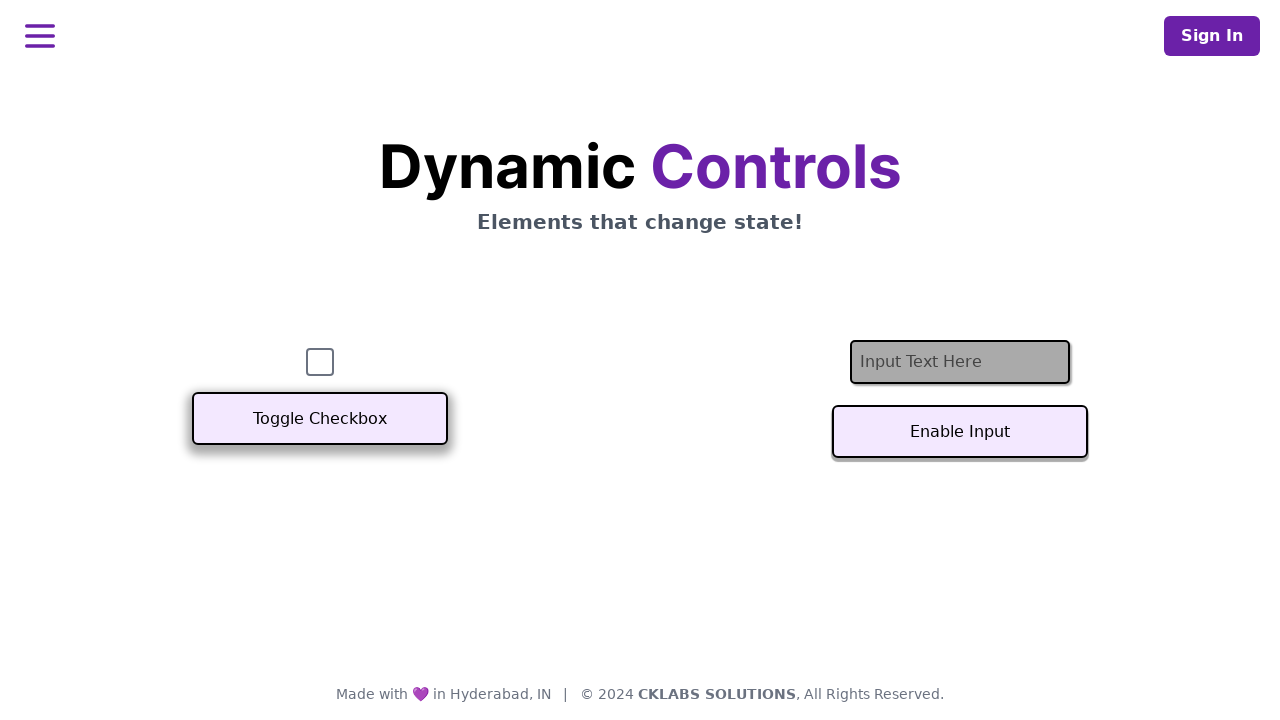

Confirmed checkbox is visible after toggle
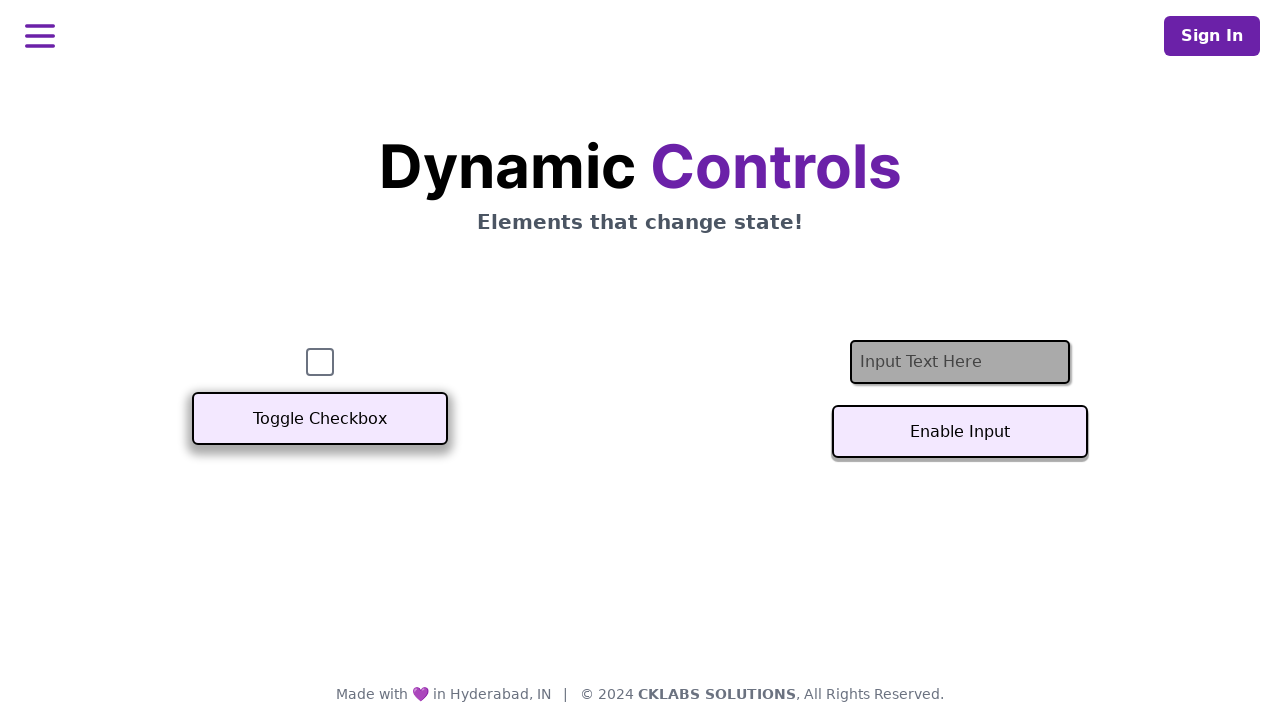

Clicked checkbox to select it at (320, 362) on #checkbox
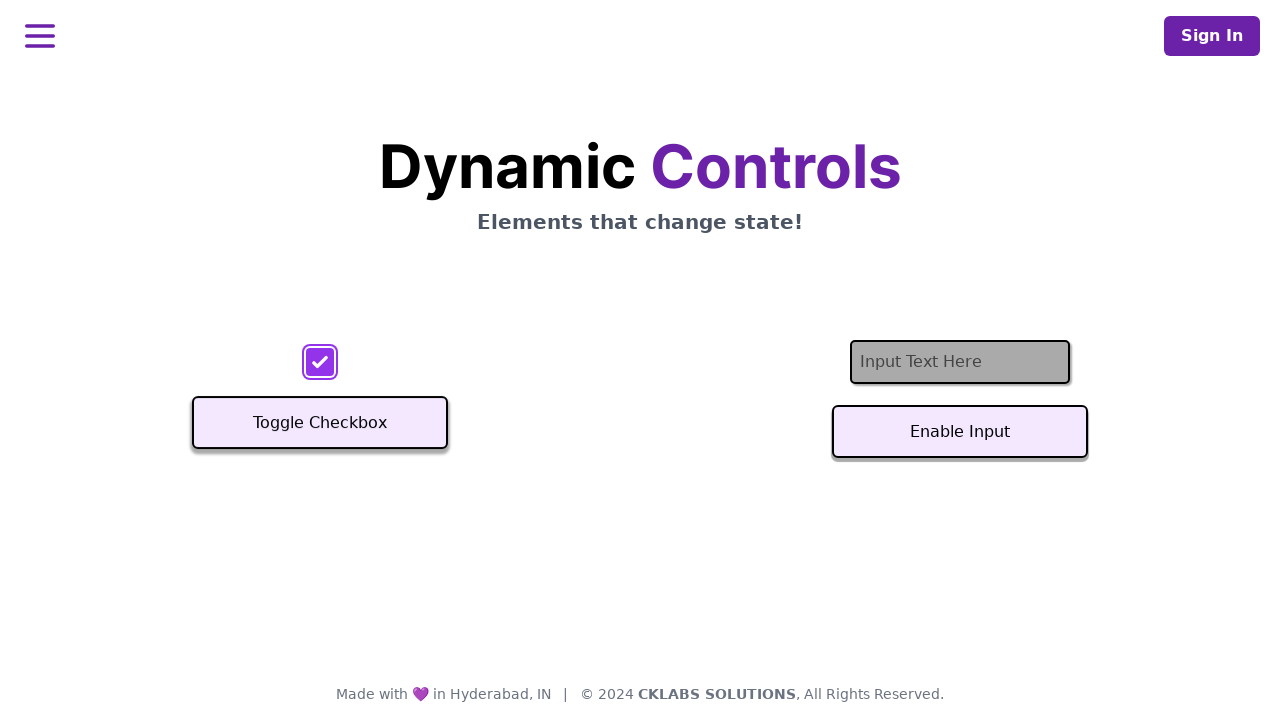

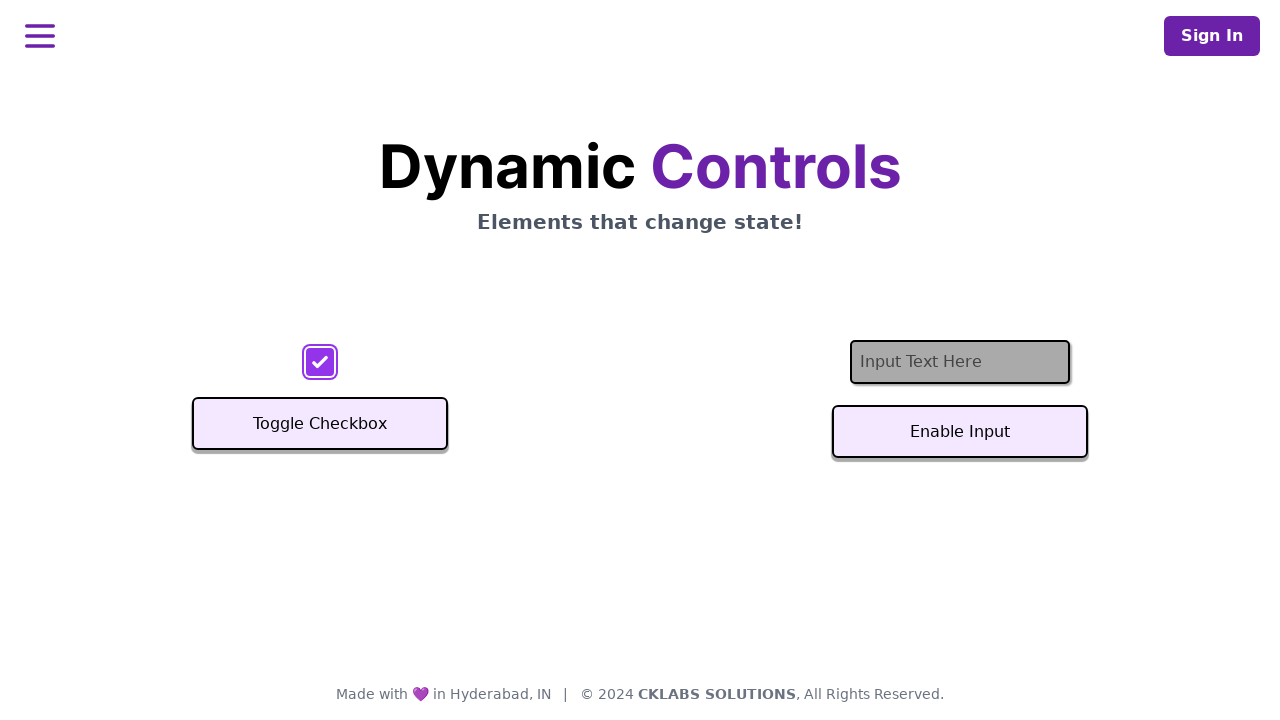